Tests infinite scroll functionality by repeatedly scrolling to the bottom of the page and waiting for new content to load, verifying that the page height increases with each scroll until reaching the end or maximum scrolls.

Starting URL: https://infinite-scroll.com/demo/full-page/

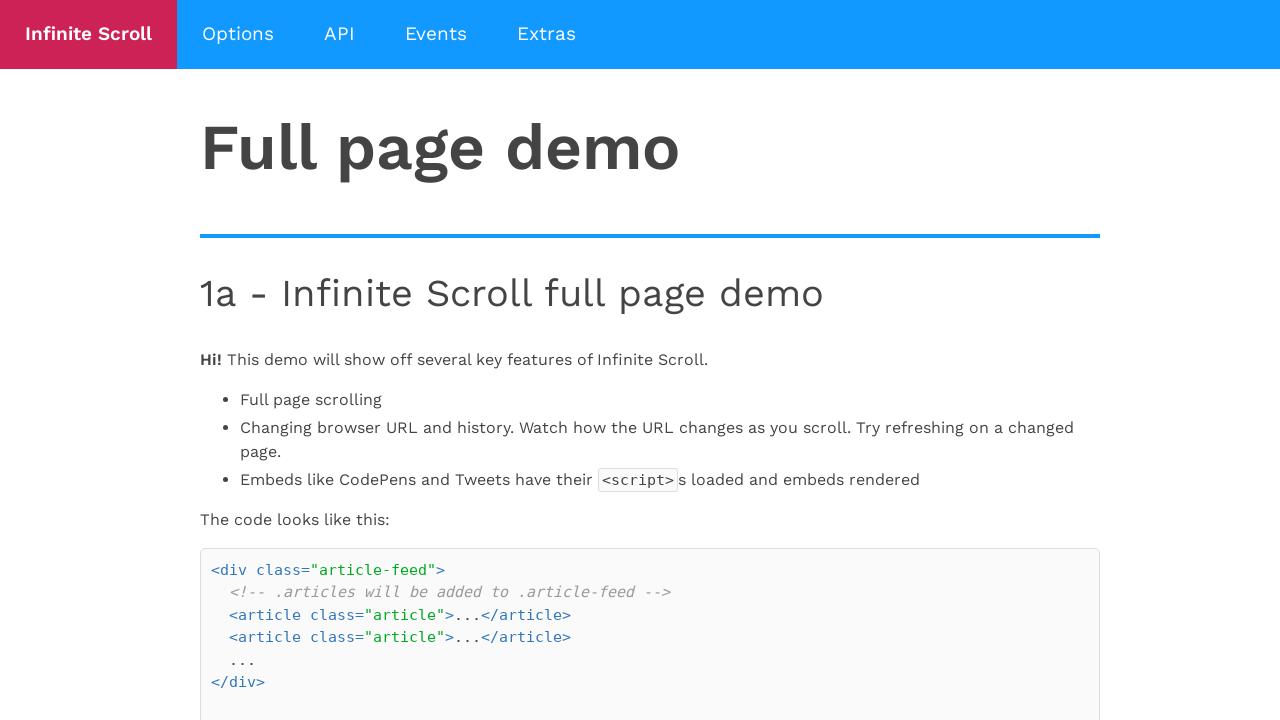

Scrolled to bottom of page (scroll iteration 1)
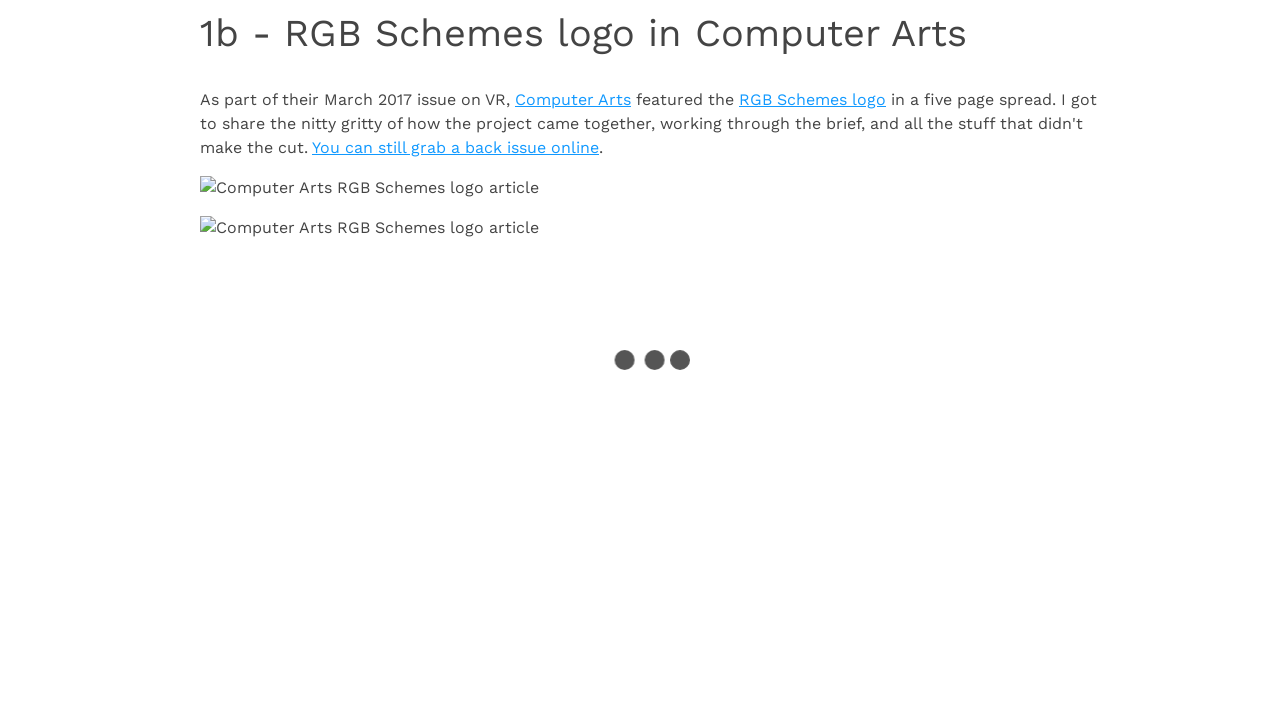

Waited 1500ms for new content to load
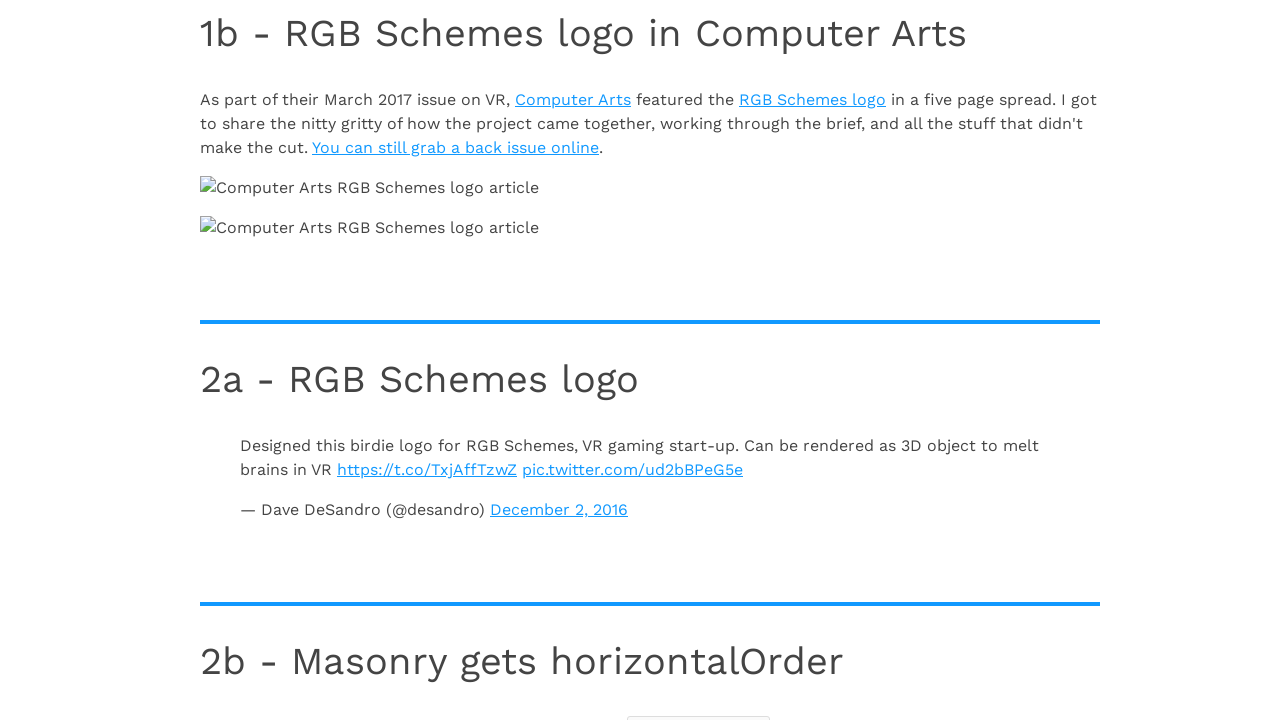

Checked page height: 3102px (previous: 0px)
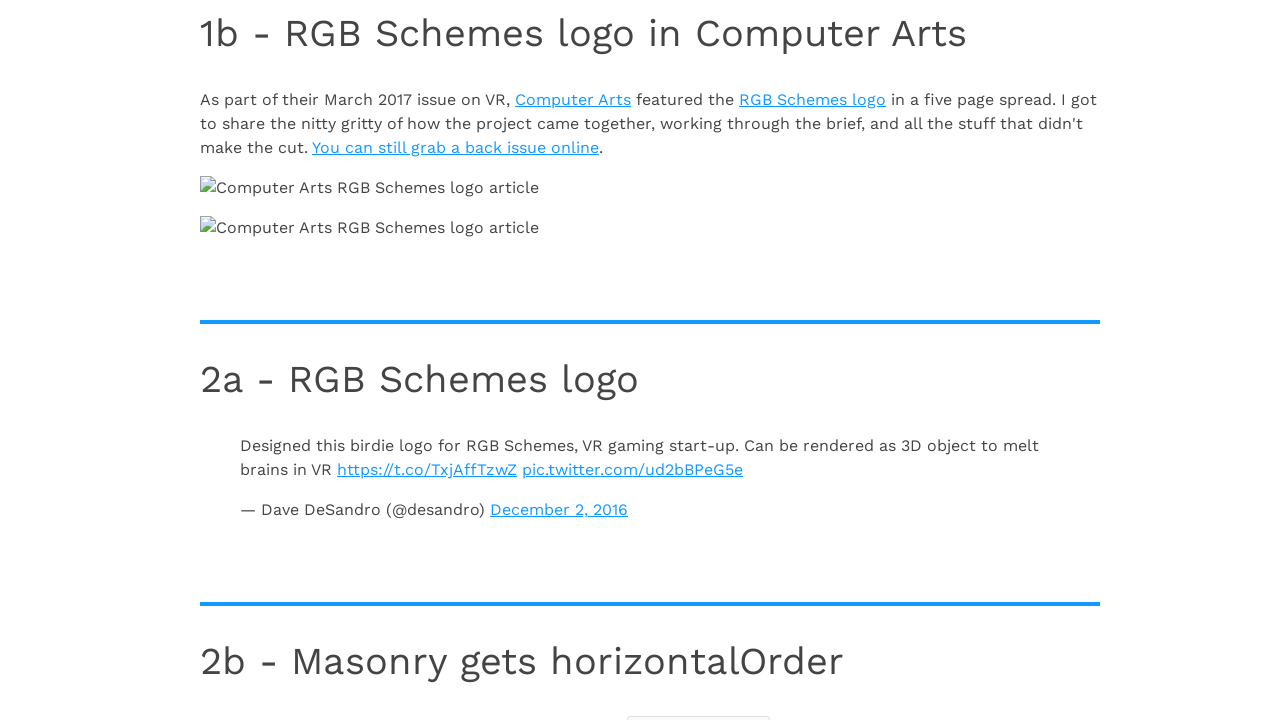

Scrolled to bottom of page (scroll iteration 2)
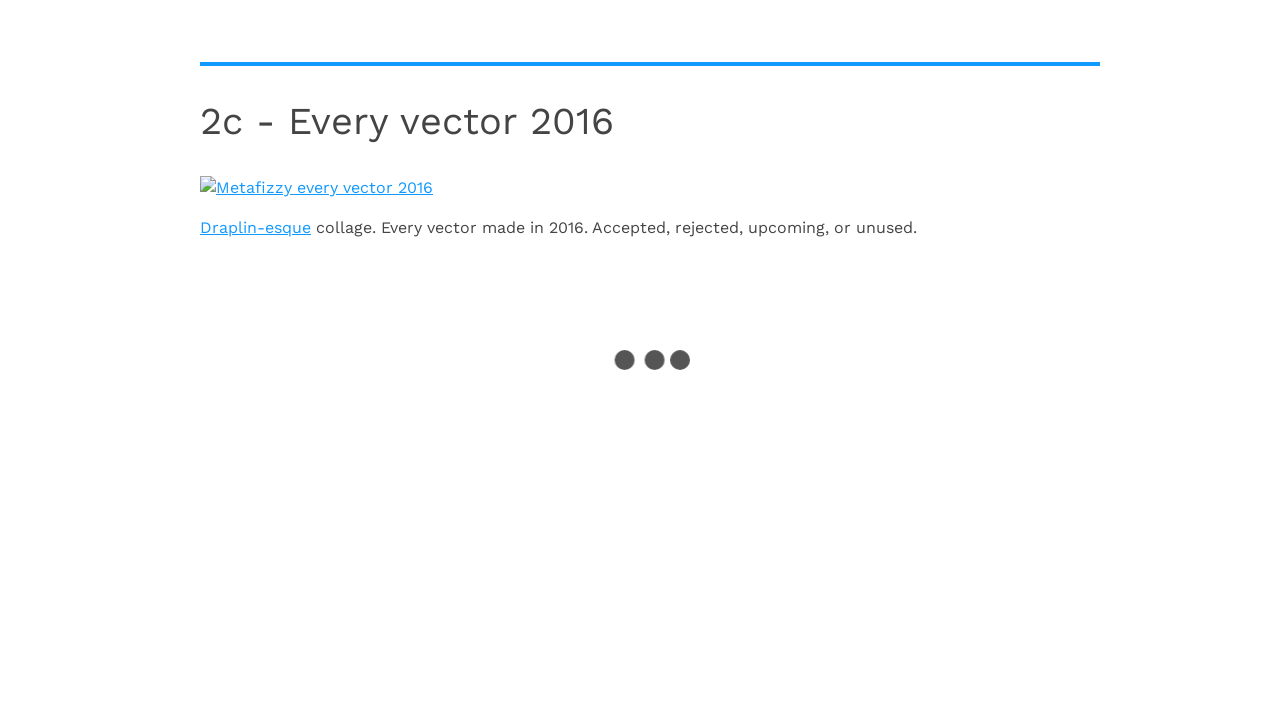

Waited 1500ms for new content to load
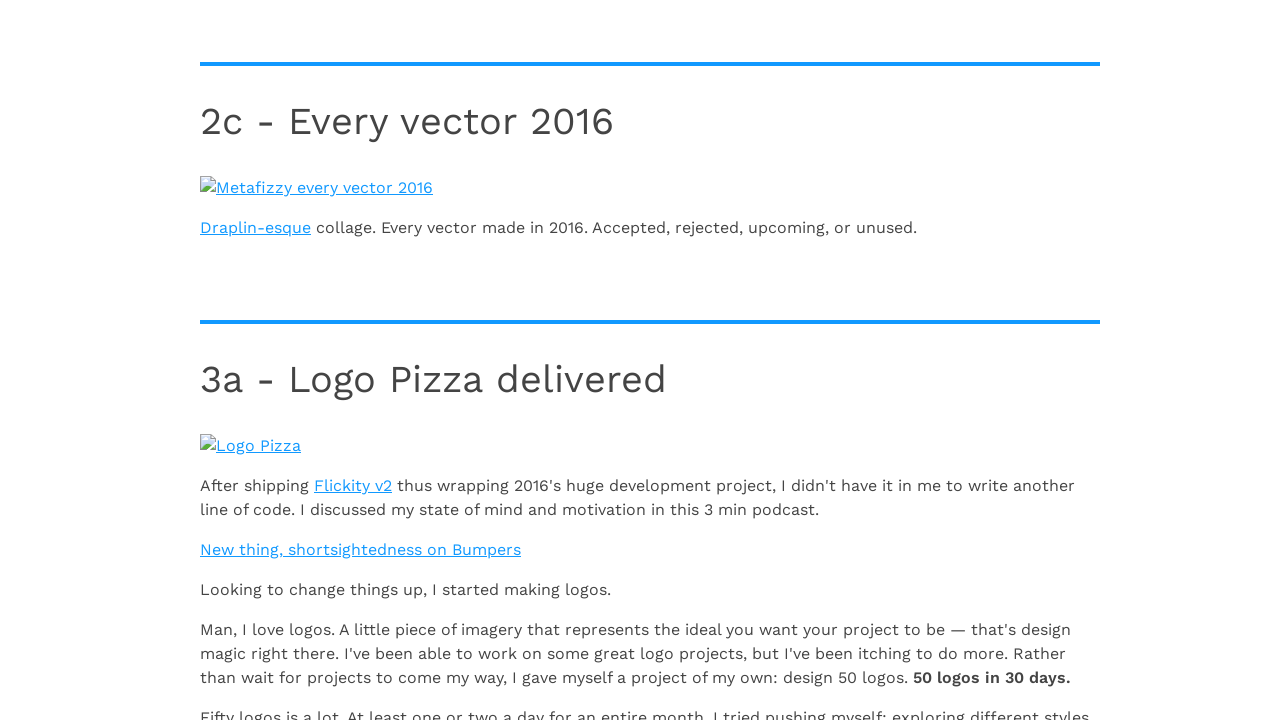

Checked page height: 4648px (previous: 3102px)
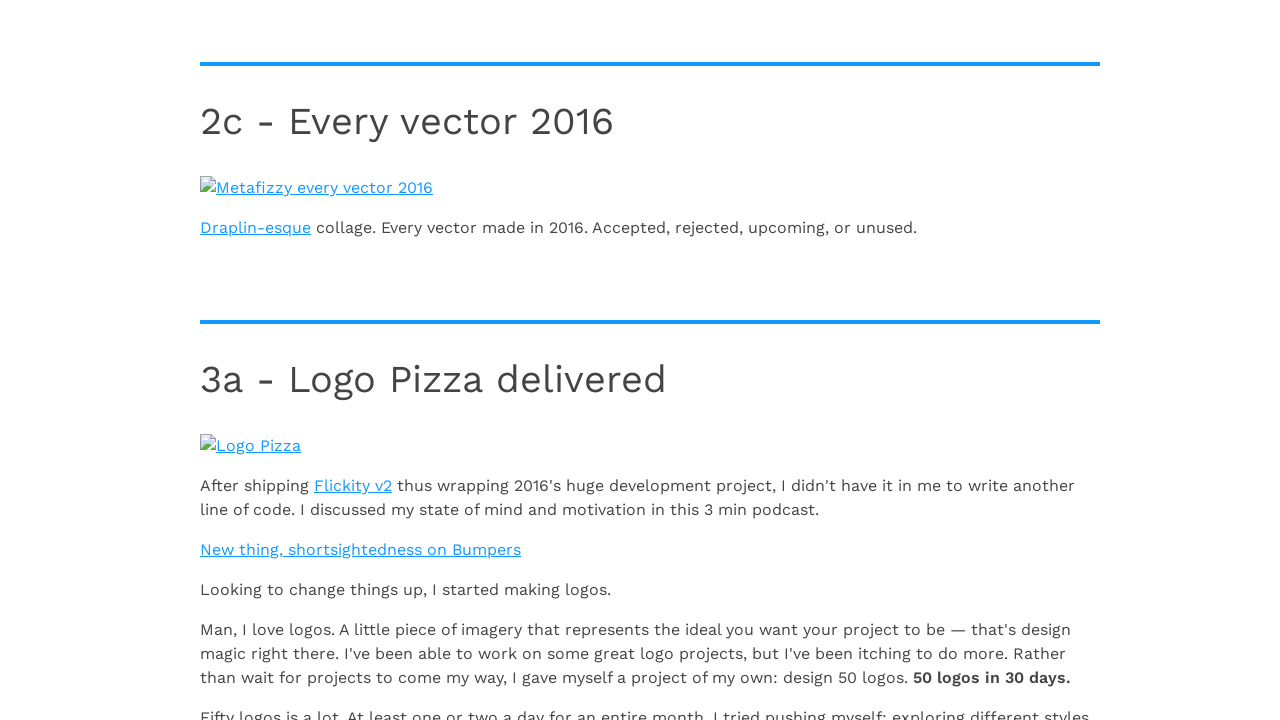

Scrolled to bottom of page (scroll iteration 3)
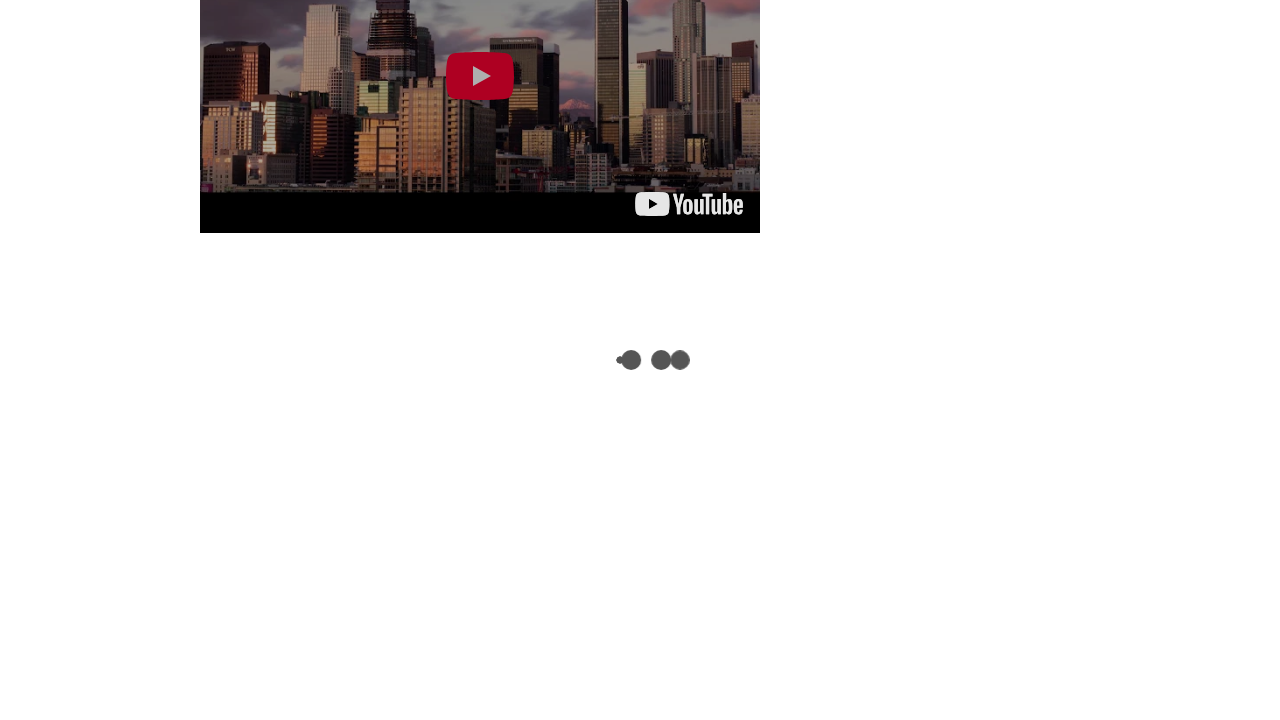

Waited 1500ms for new content to load
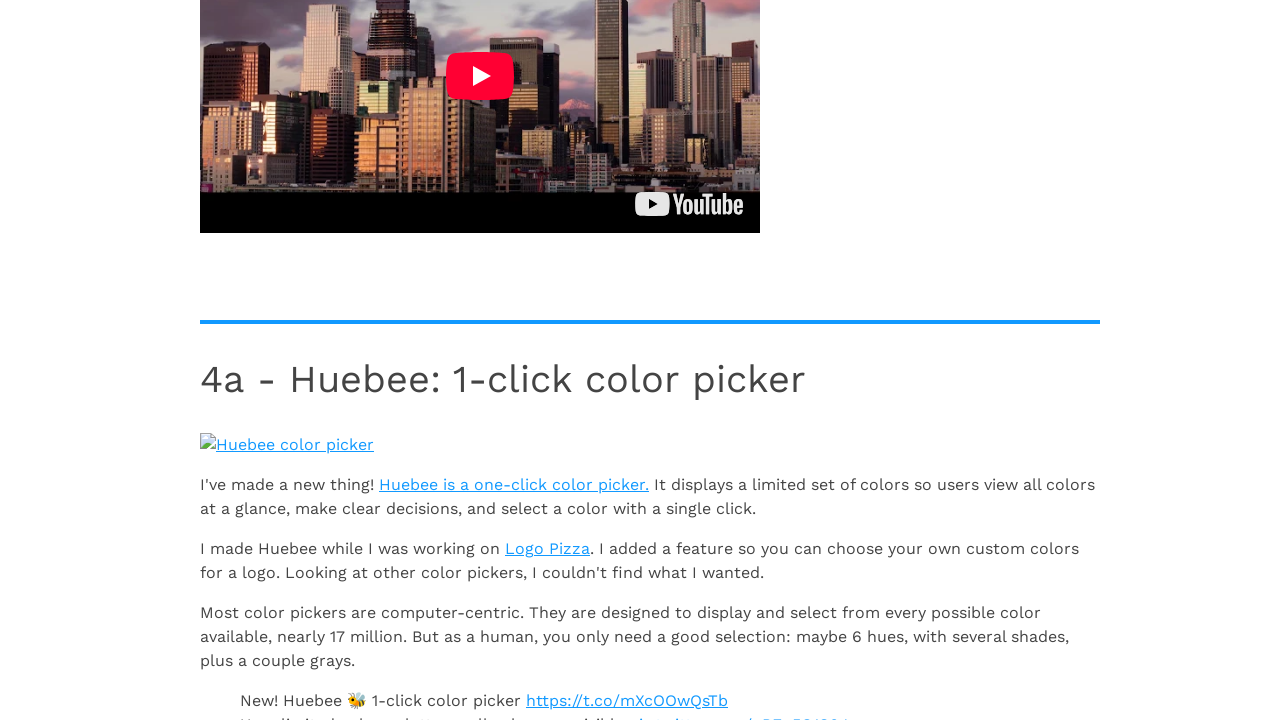

Checked page height: 6627px (previous: 4648px)
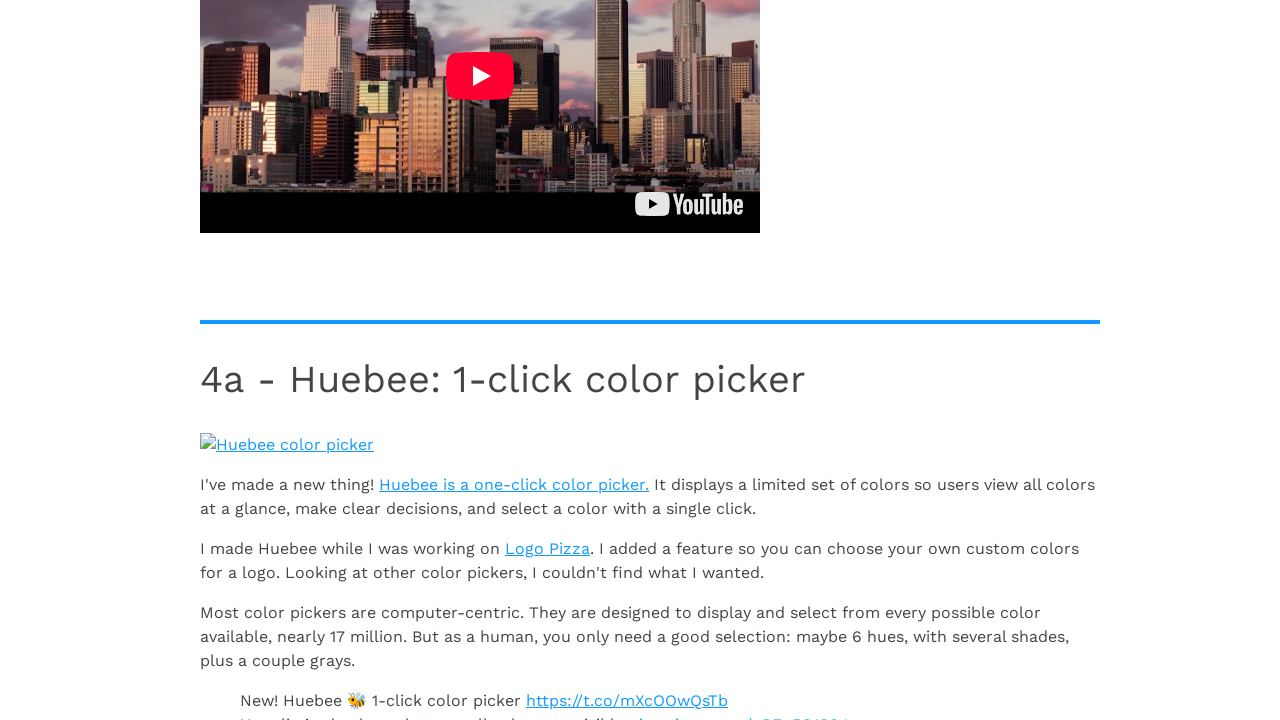

Scrolled to bottom of page (scroll iteration 4)
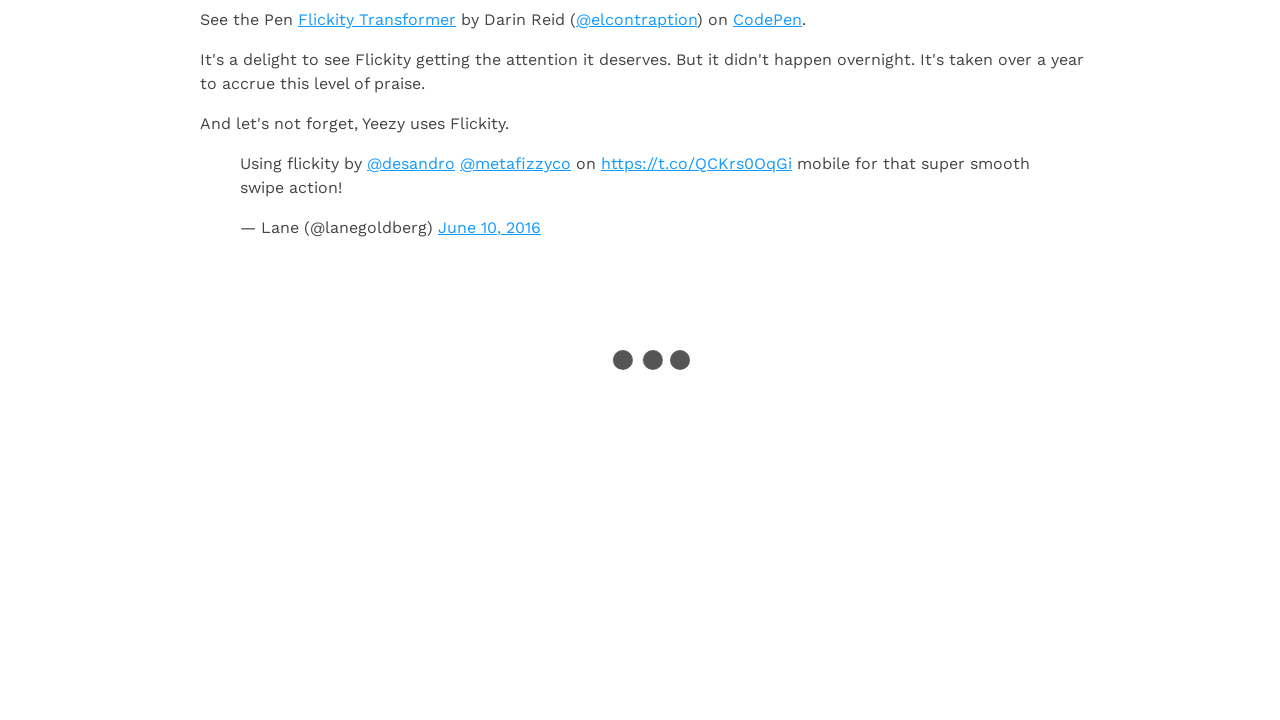

Waited 1500ms for new content to load
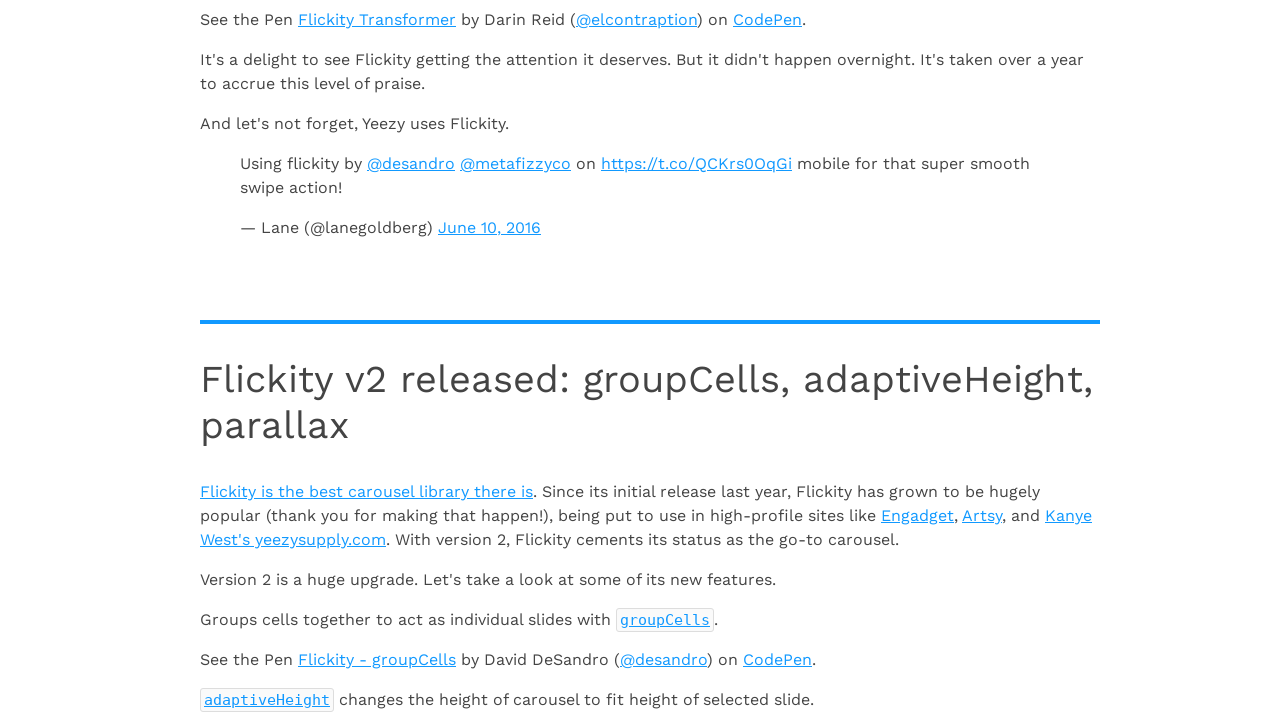

Checked page height: 8439px (previous: 6627px)
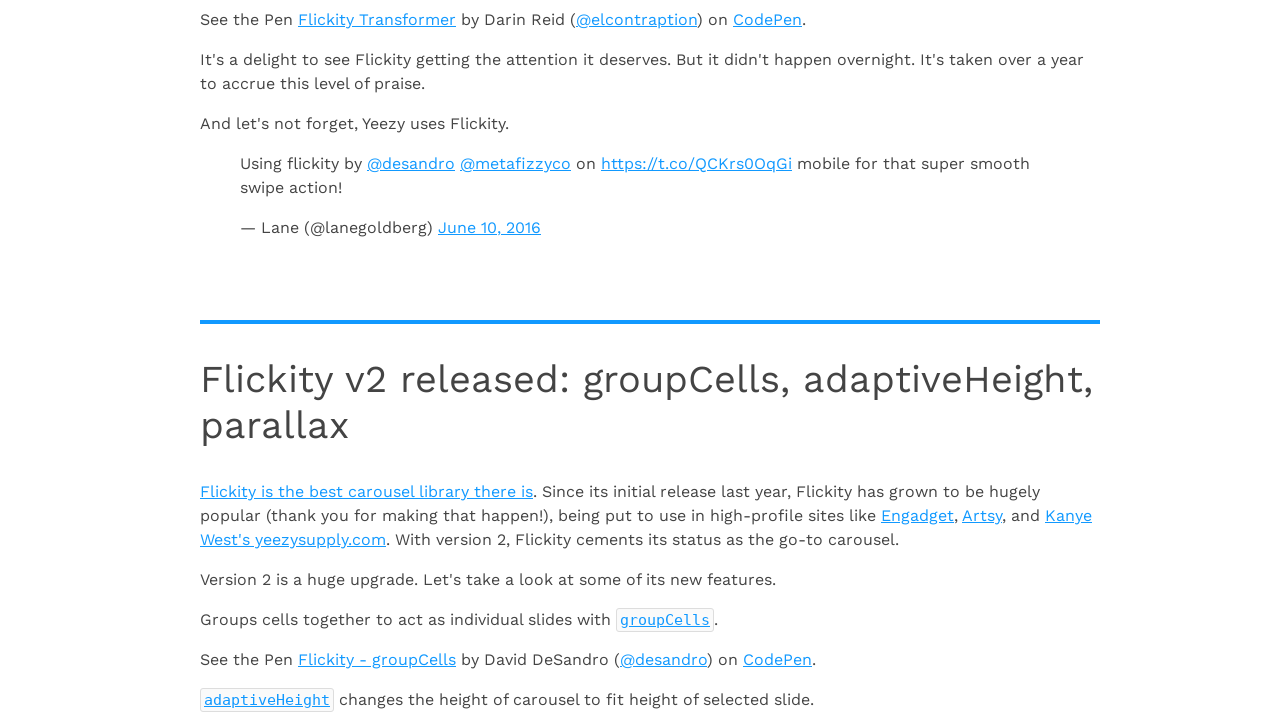

Scrolled to bottom of page (scroll iteration 5)
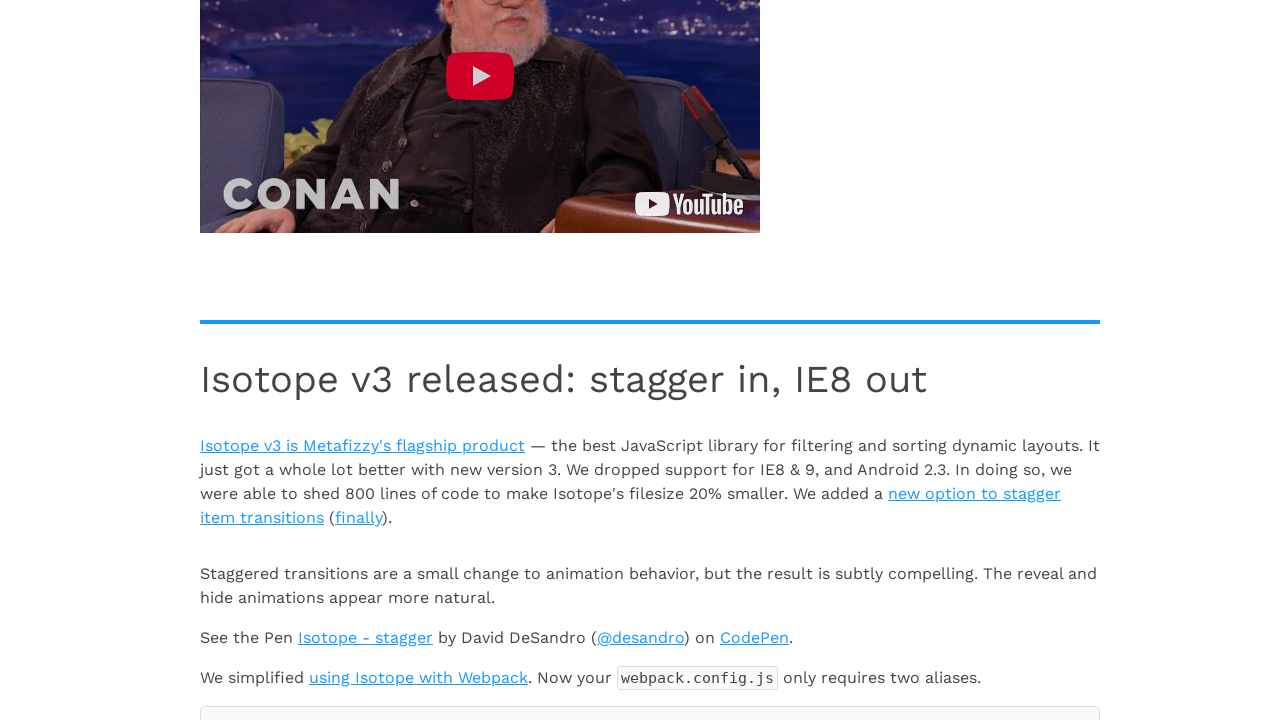

Waited 1500ms for new content to load
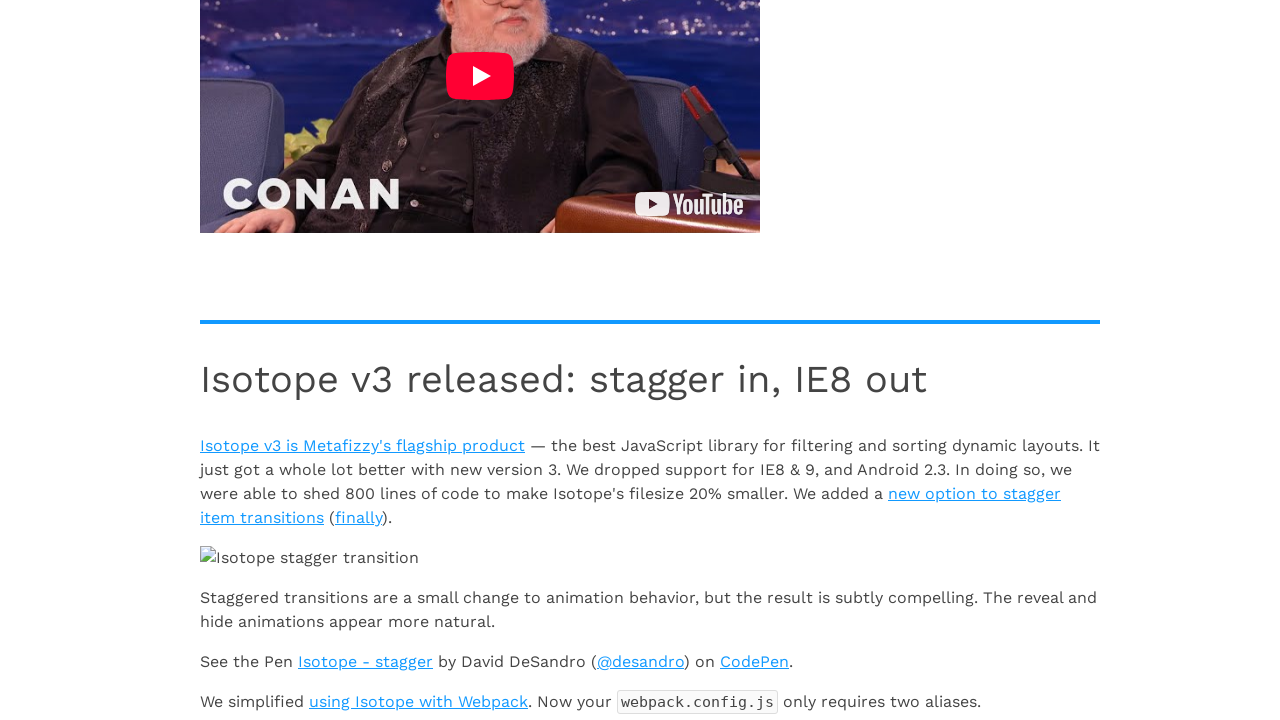

Checked page height: 10021px (previous: 8439px)
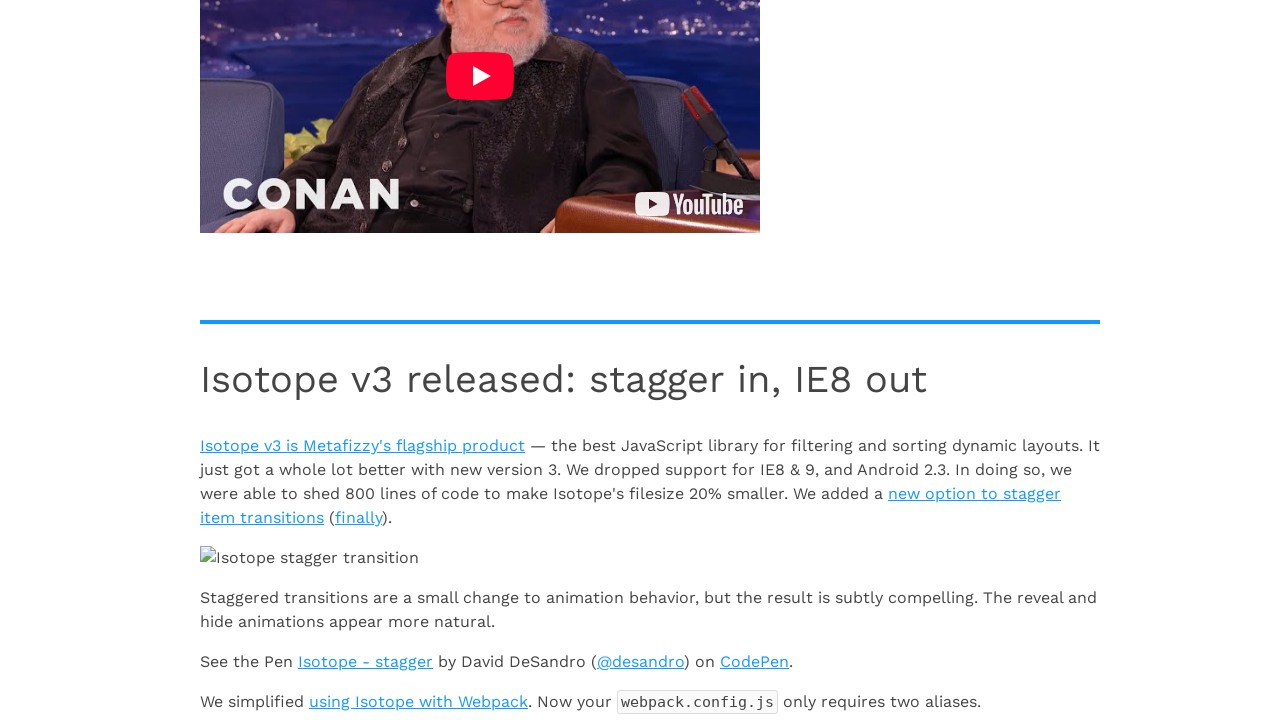

Scrolled to bottom of page (scroll iteration 6)
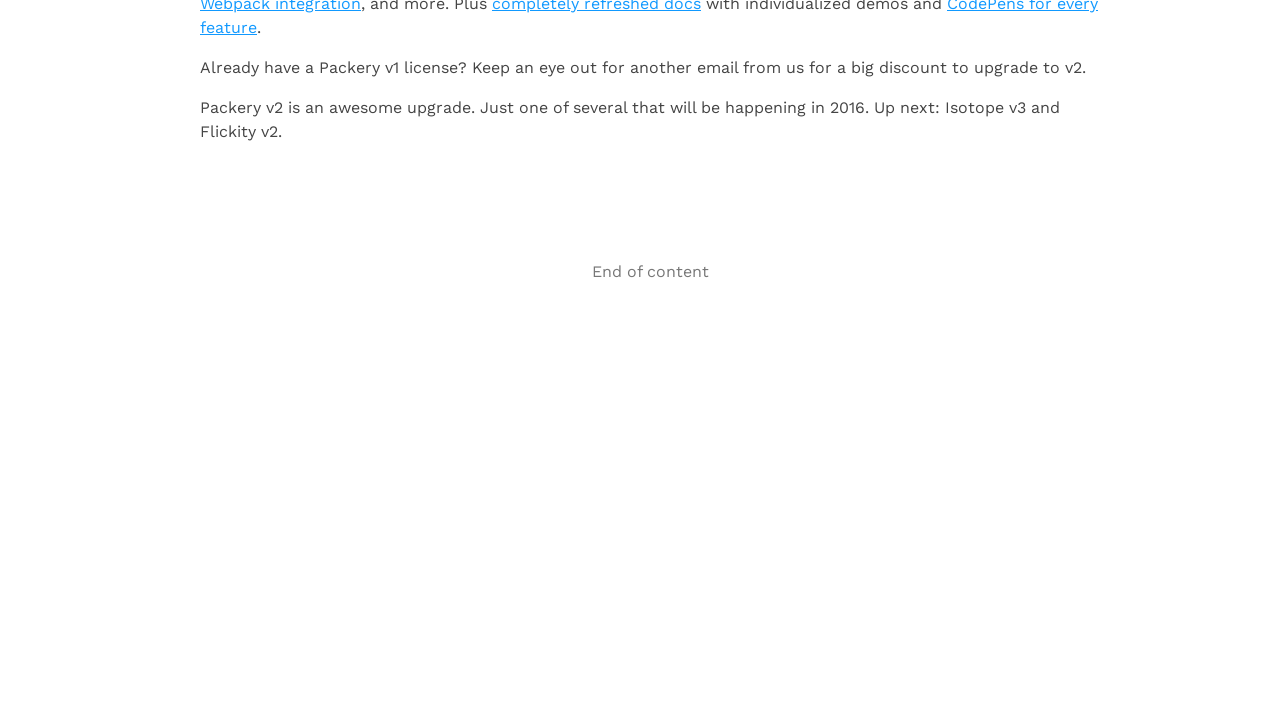

Waited 1500ms for new content to load
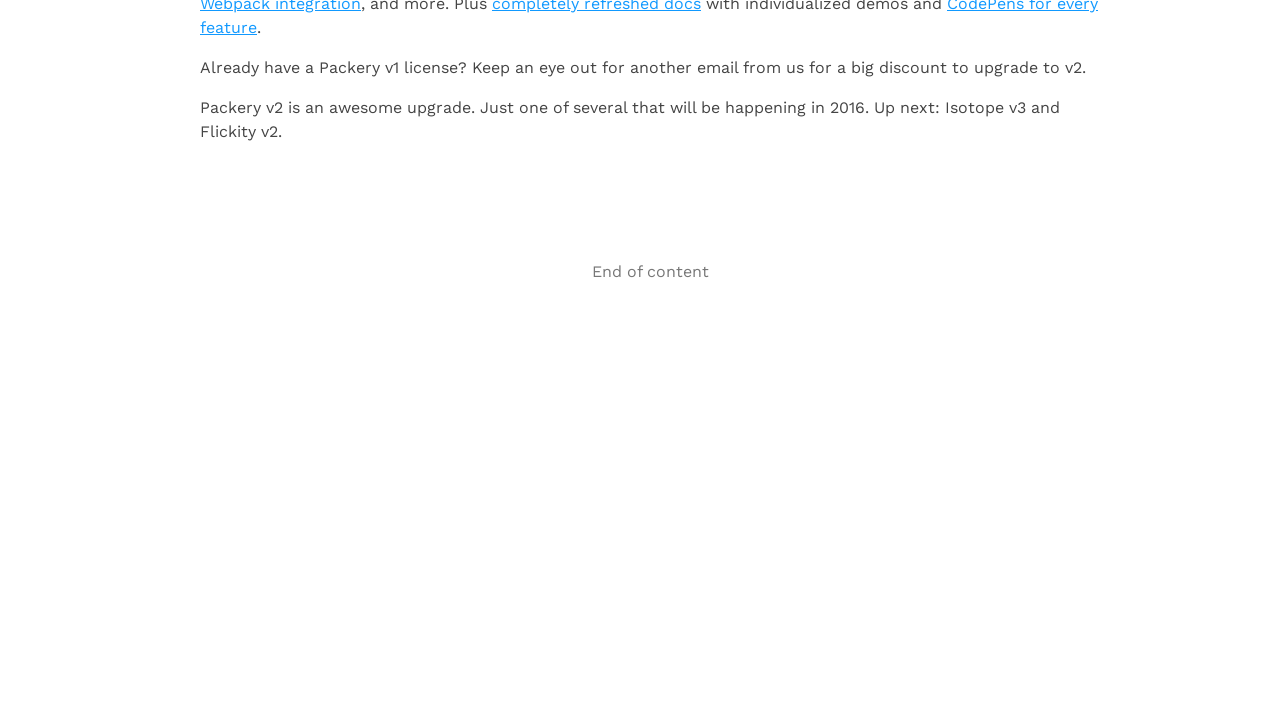

Checked page height: 10021px (previous: 10021px)
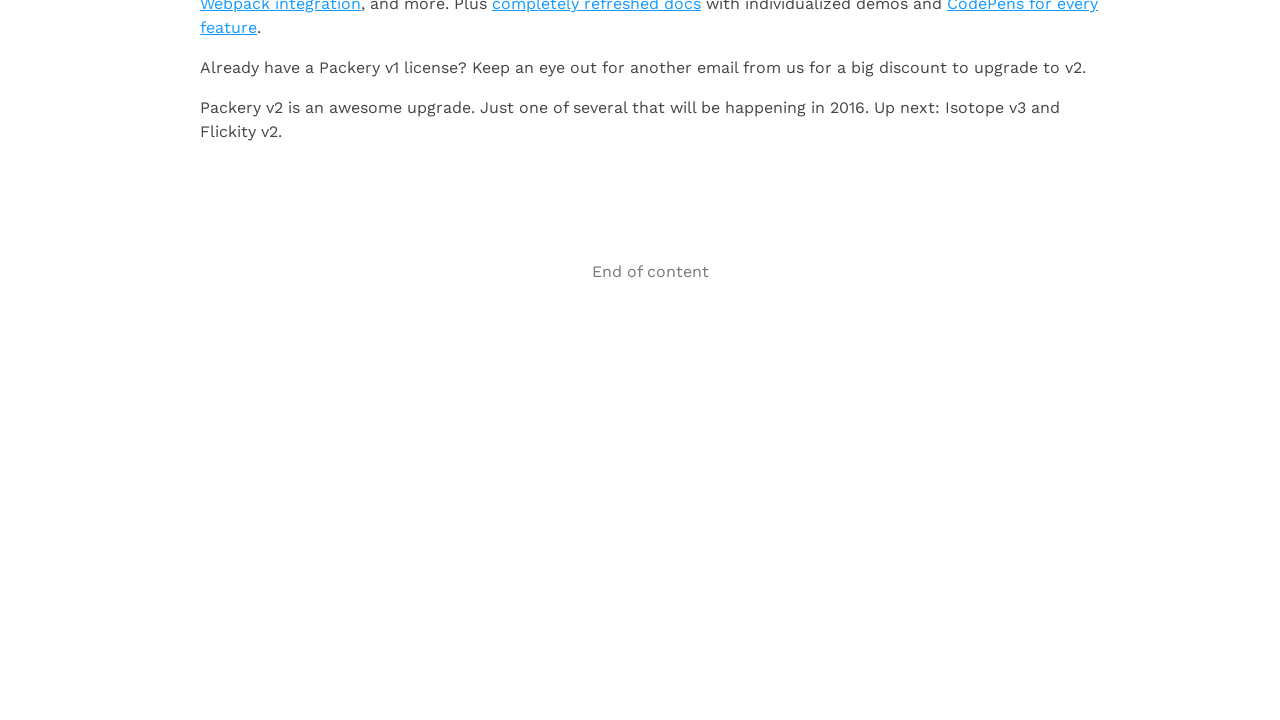

Reached end of infinite scroll - no new content loaded
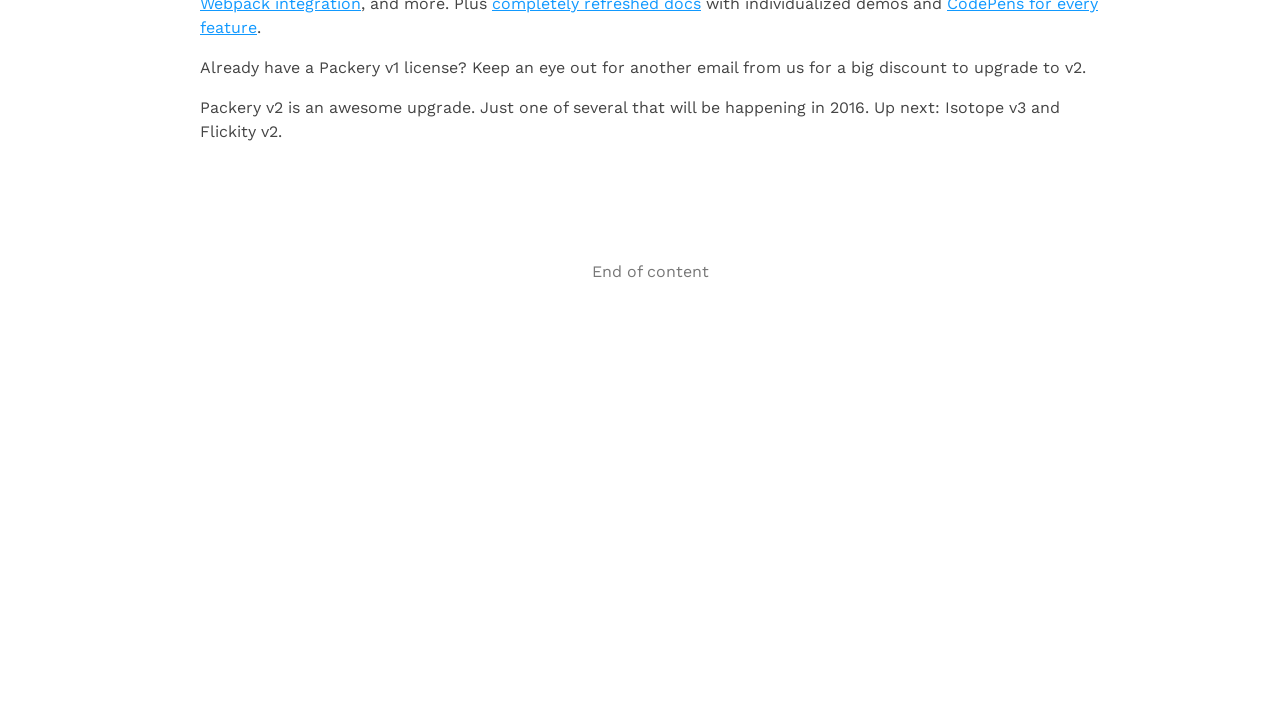

Verified article elements are present on page
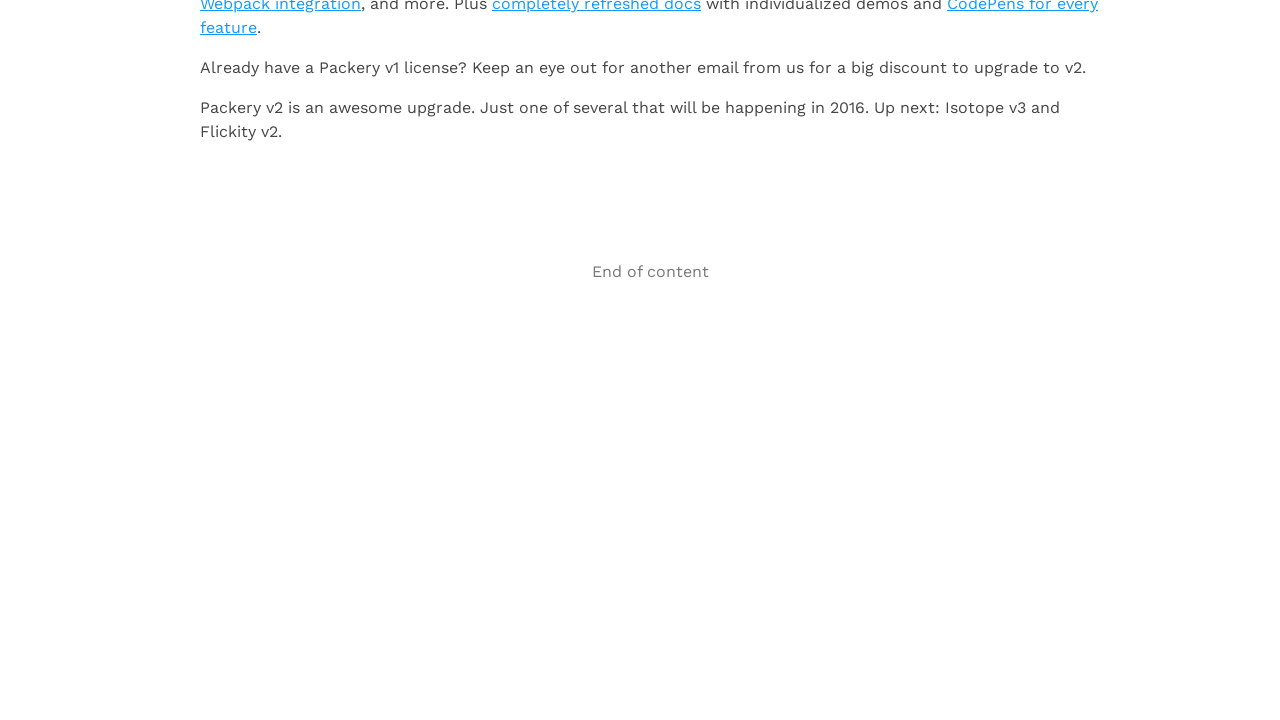

Counted 15 article elements on page
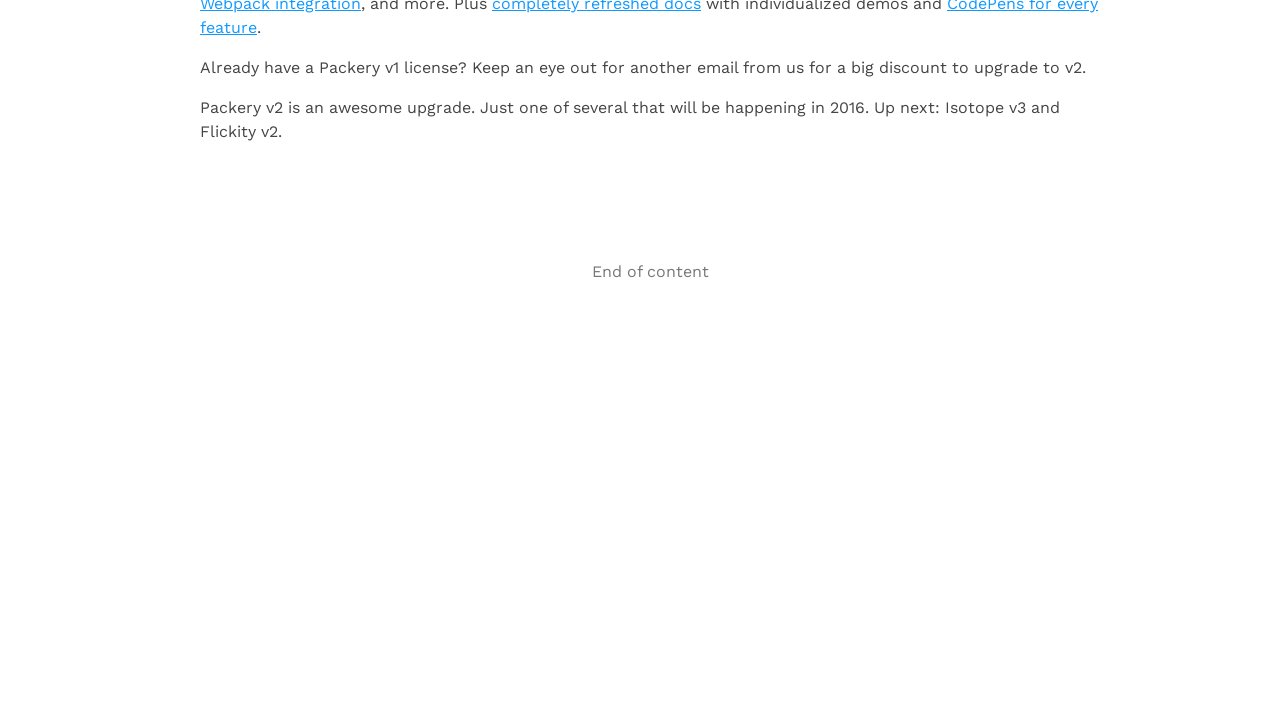

Assertion passed: articles loaded successfully after infinite scroll
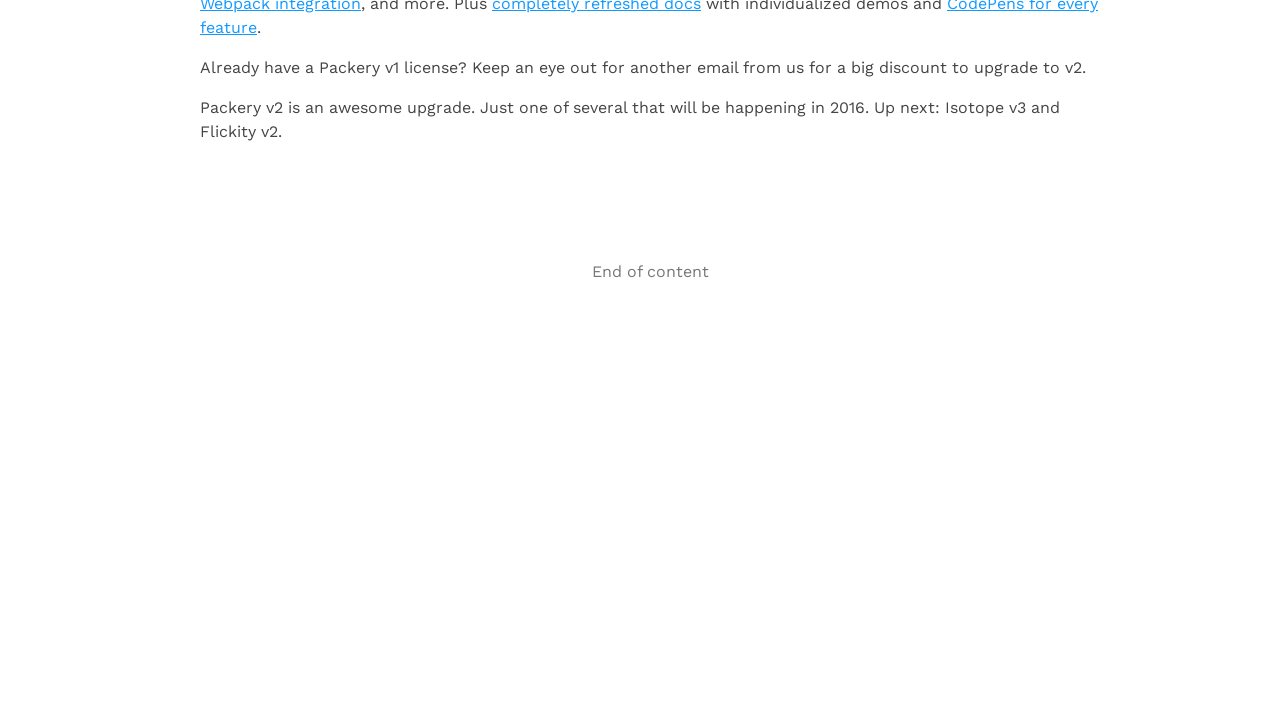

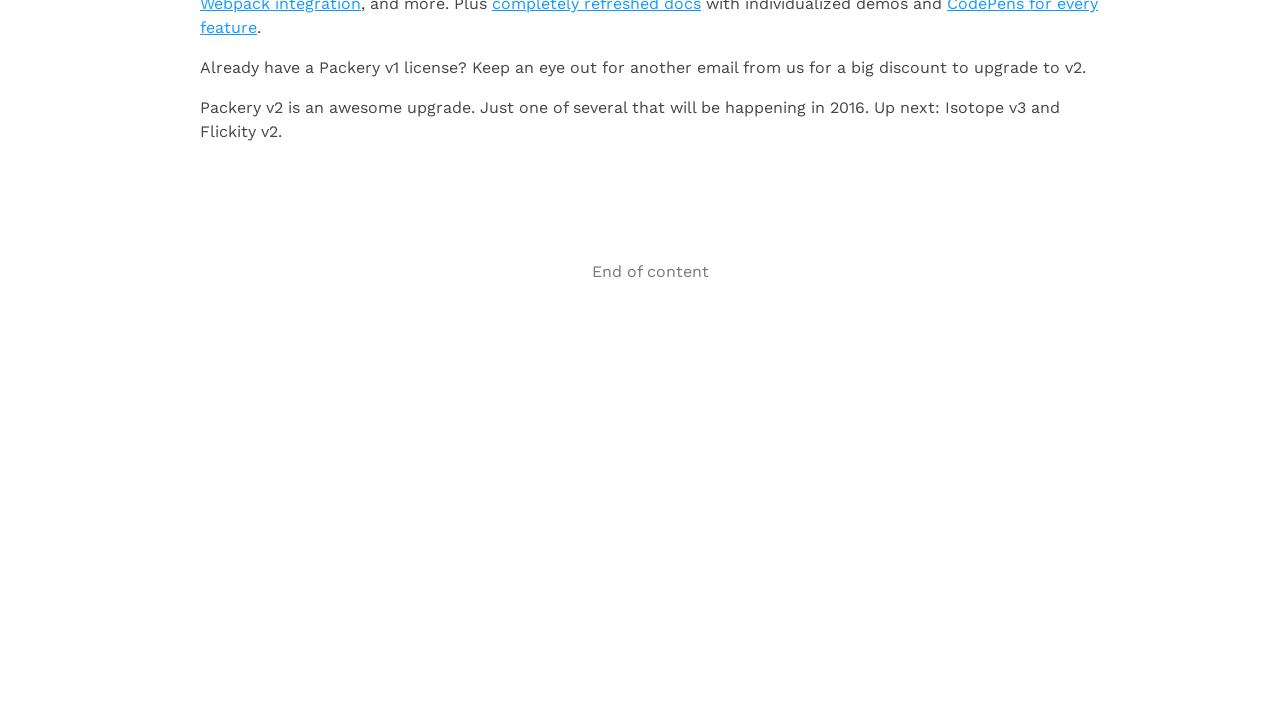